Tests keyboard press functionality by navigating to a practice page and performing a Ctrl+A keyboard shortcut to select all content on the page.

Starting URL: https://letskodeit.teachable.com/p/practice

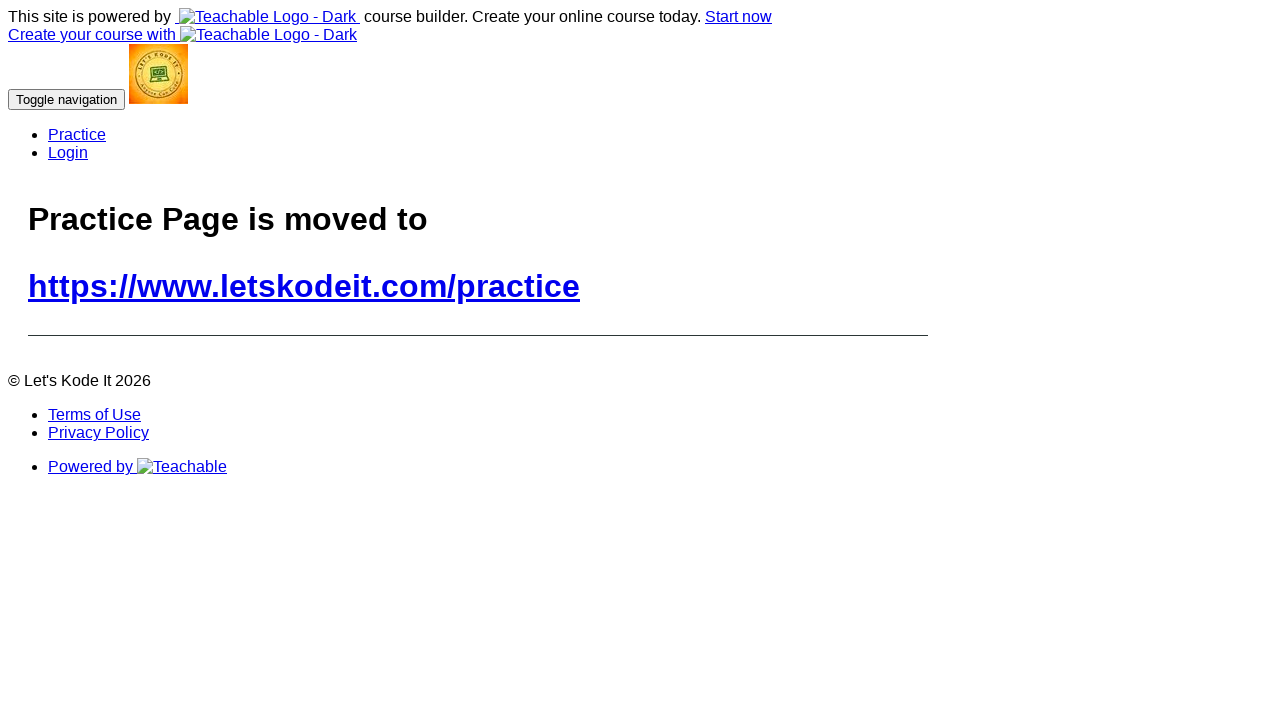

Navigated to practice page
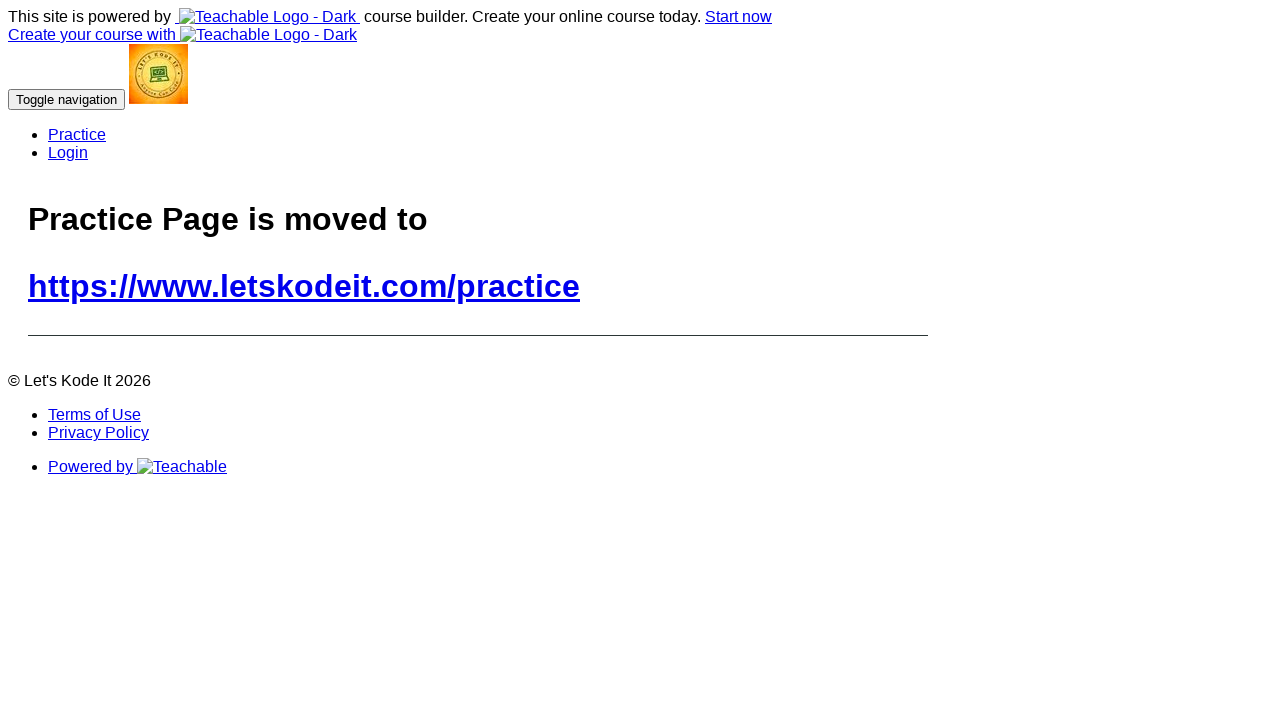

Pressed Ctrl+A to select all content on the page
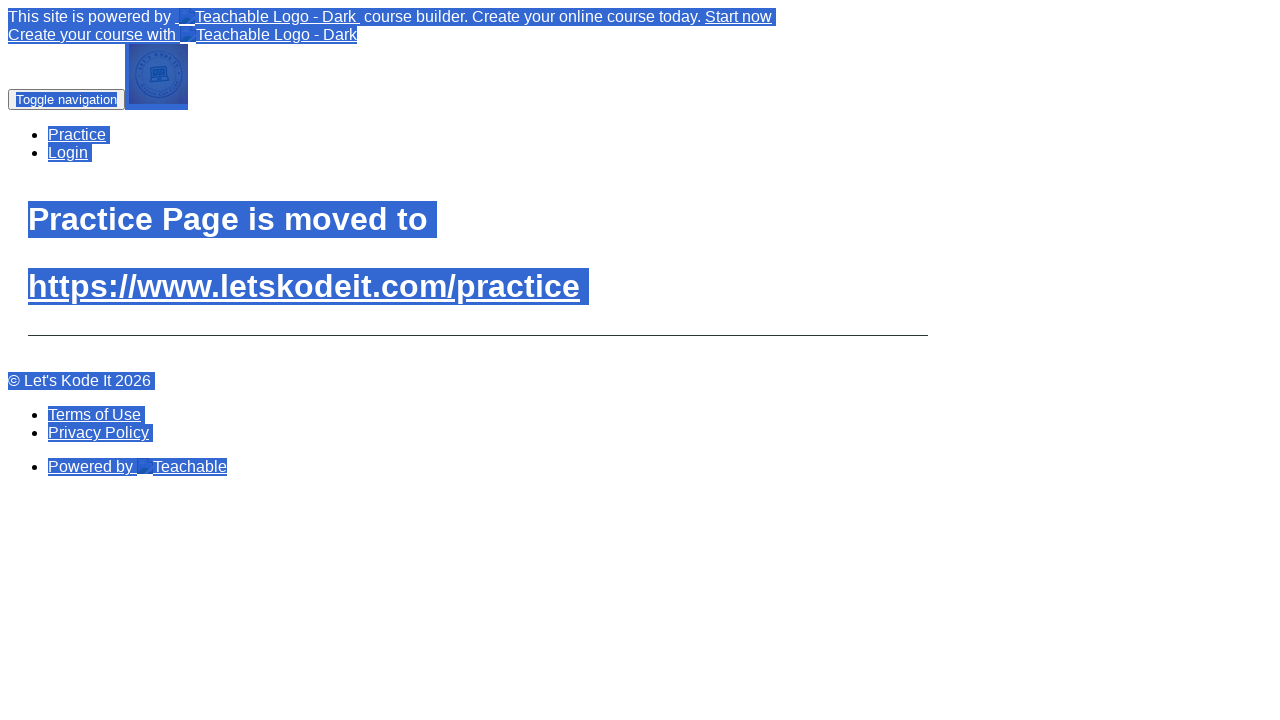

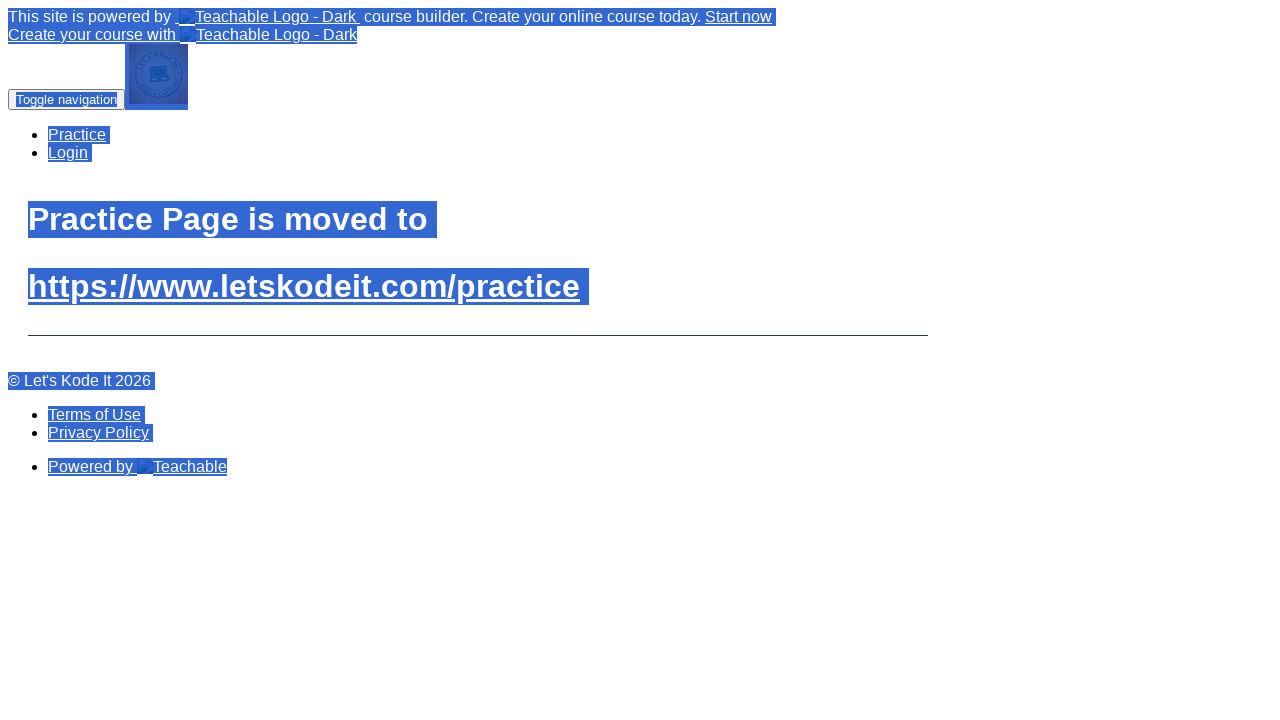